Tests dropdown/selectmenu interaction on jQuery UI demo page by clicking the car type dropdown and navigating through options using keyboard arrows and enter key.

Starting URL: https://jqueryui.com/resources/demos/controlgroup/default.html

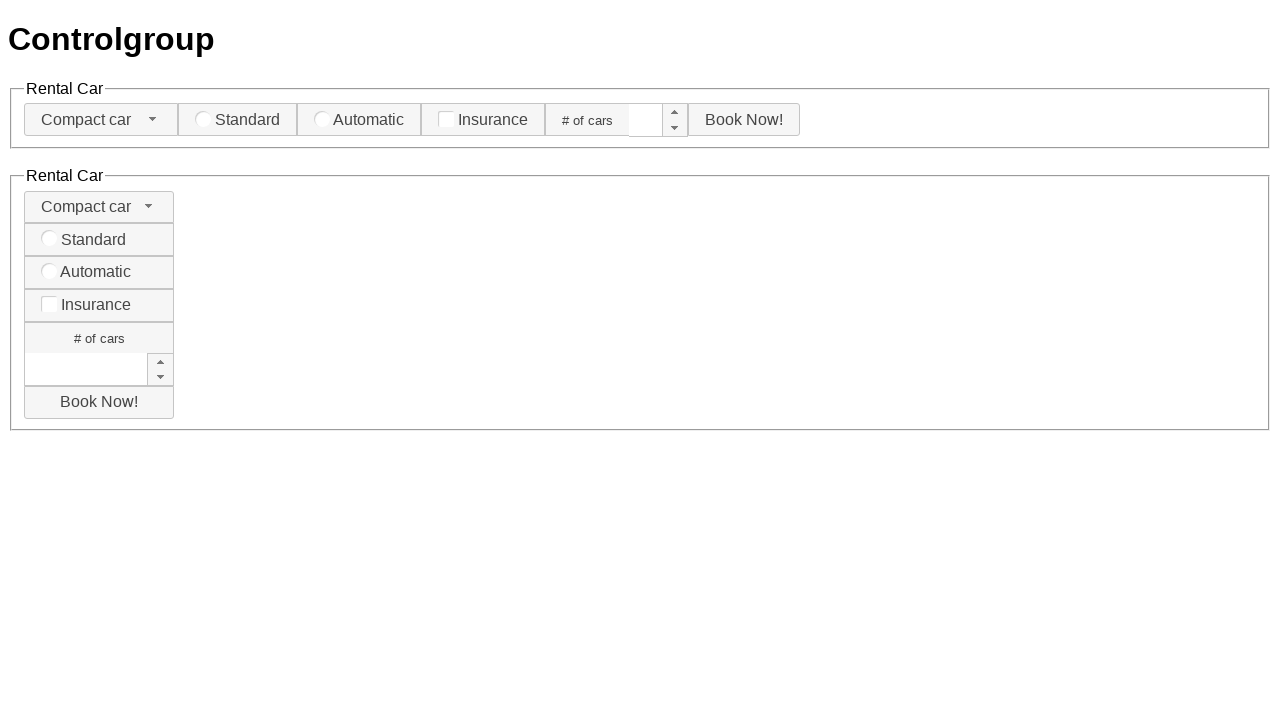

Clicked on car type dropdown to open it at (91, 120) on #car-type-button span.ui-selectmenu-text
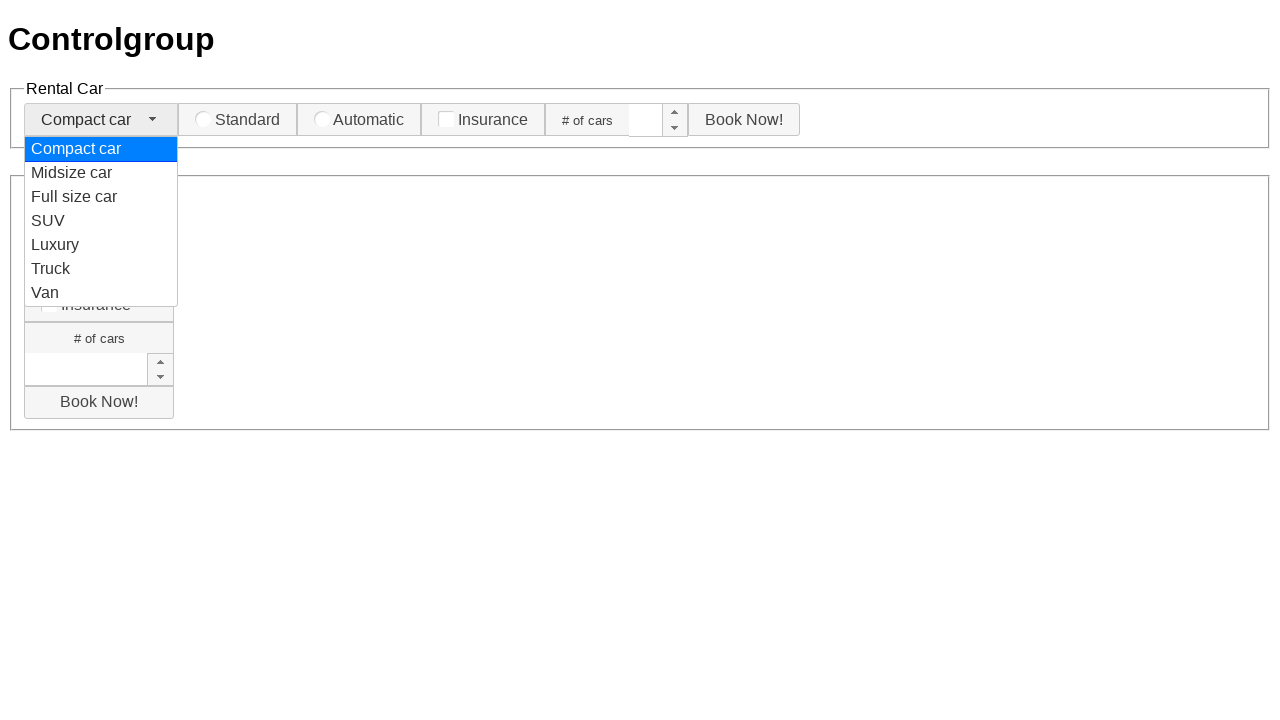

Pressed ArrowDown to navigate dropdown option (iteration 1)
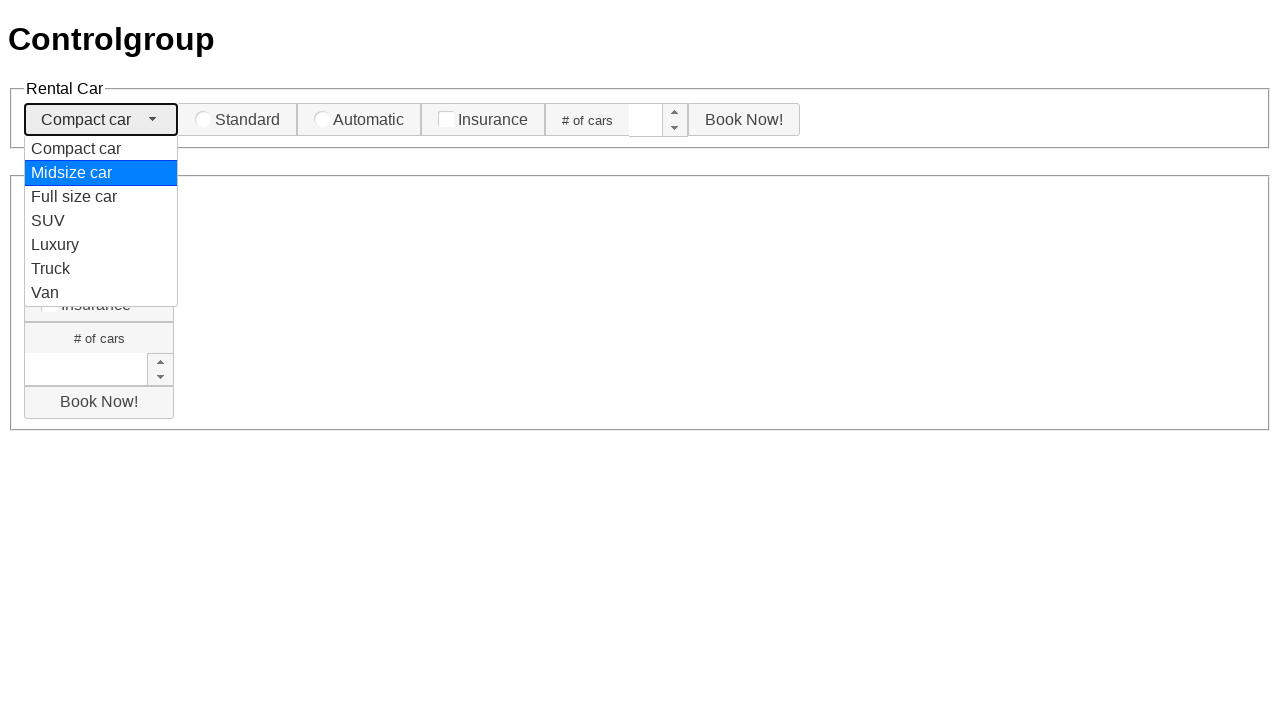

Pressed Enter to select dropdown option (iteration 1)
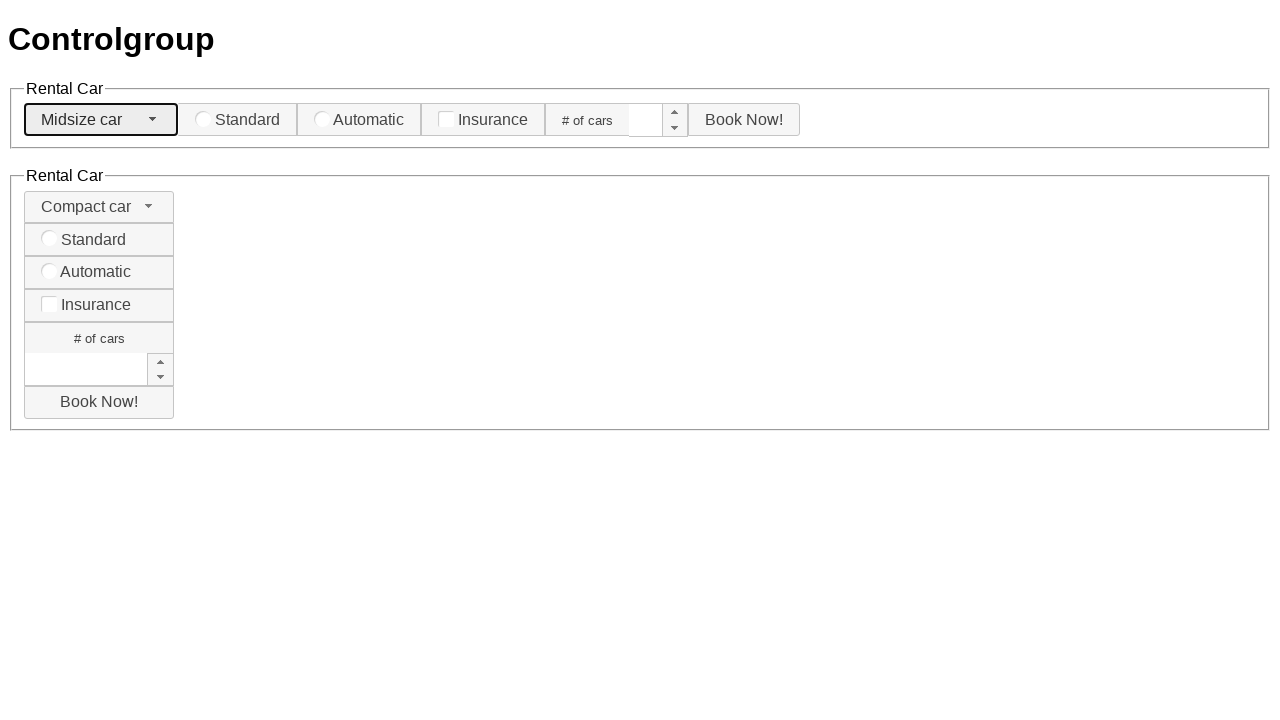

Waited 2 seconds after selection (iteration 1)
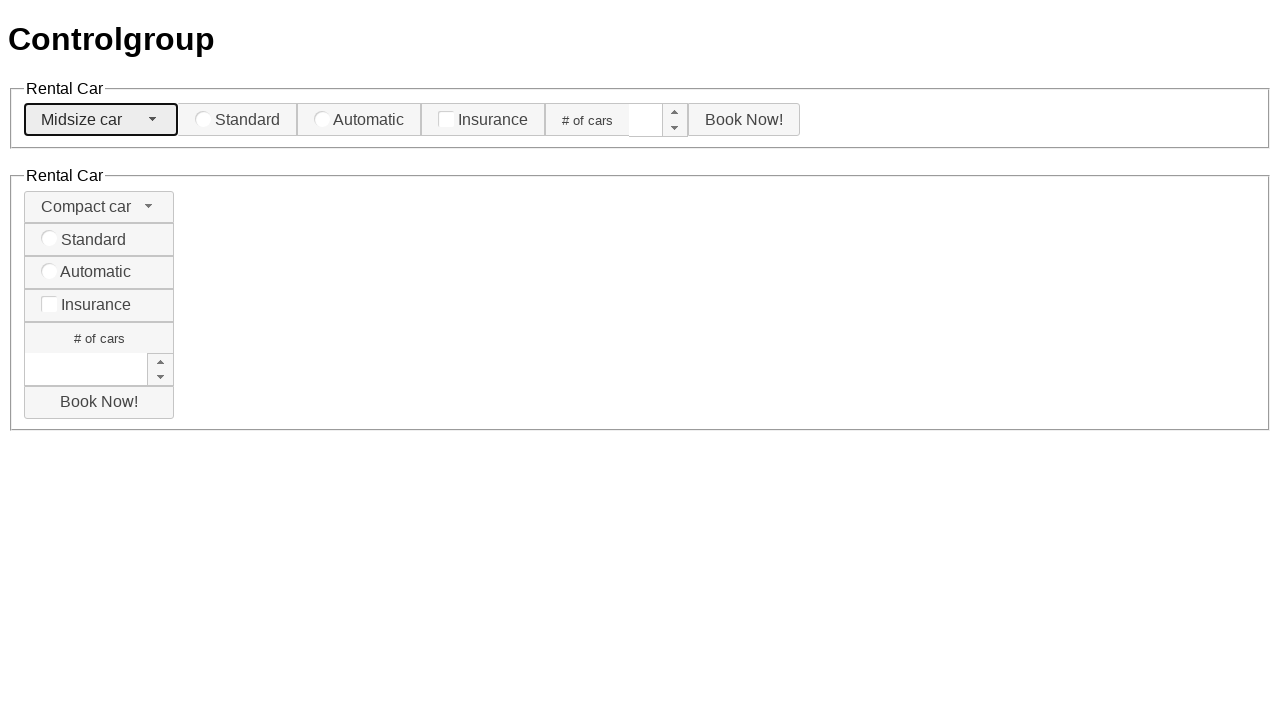

Clicked on car type dropdown to open it (iteration 2) at (91, 120) on #car-type-button span.ui-selectmenu-text
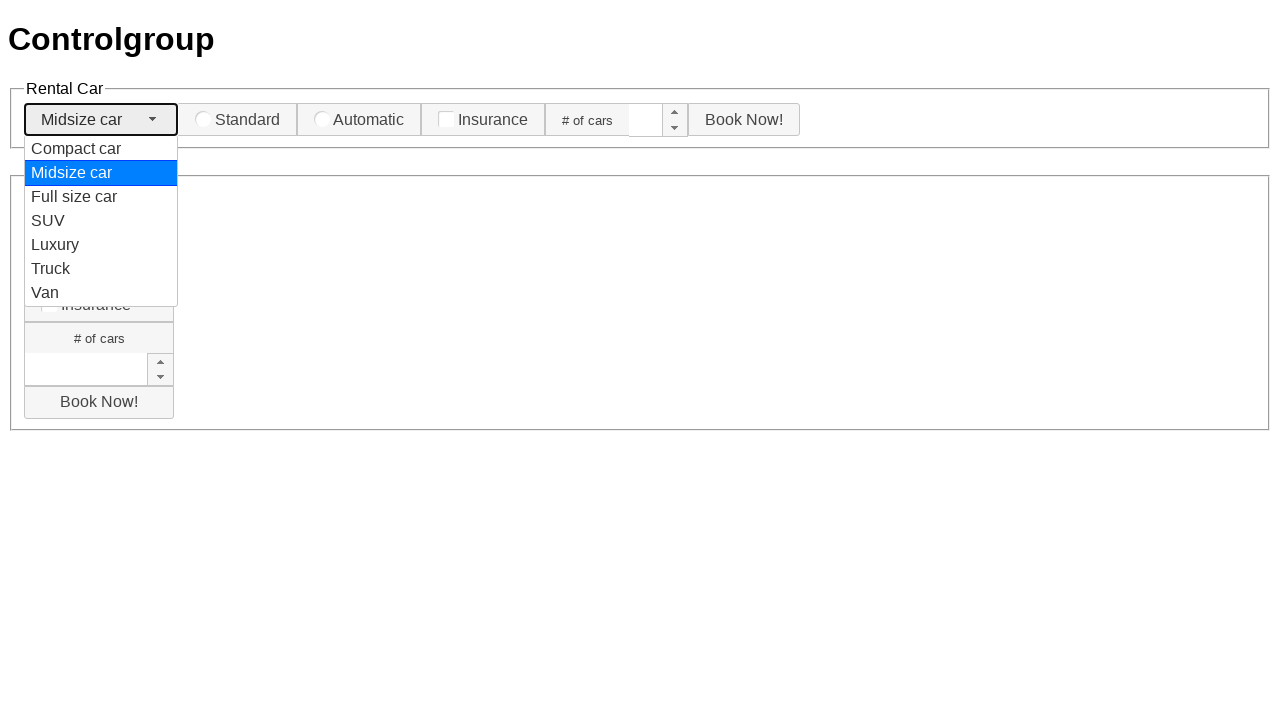

Pressed ArrowDown to navigate dropdown option (iteration 2)
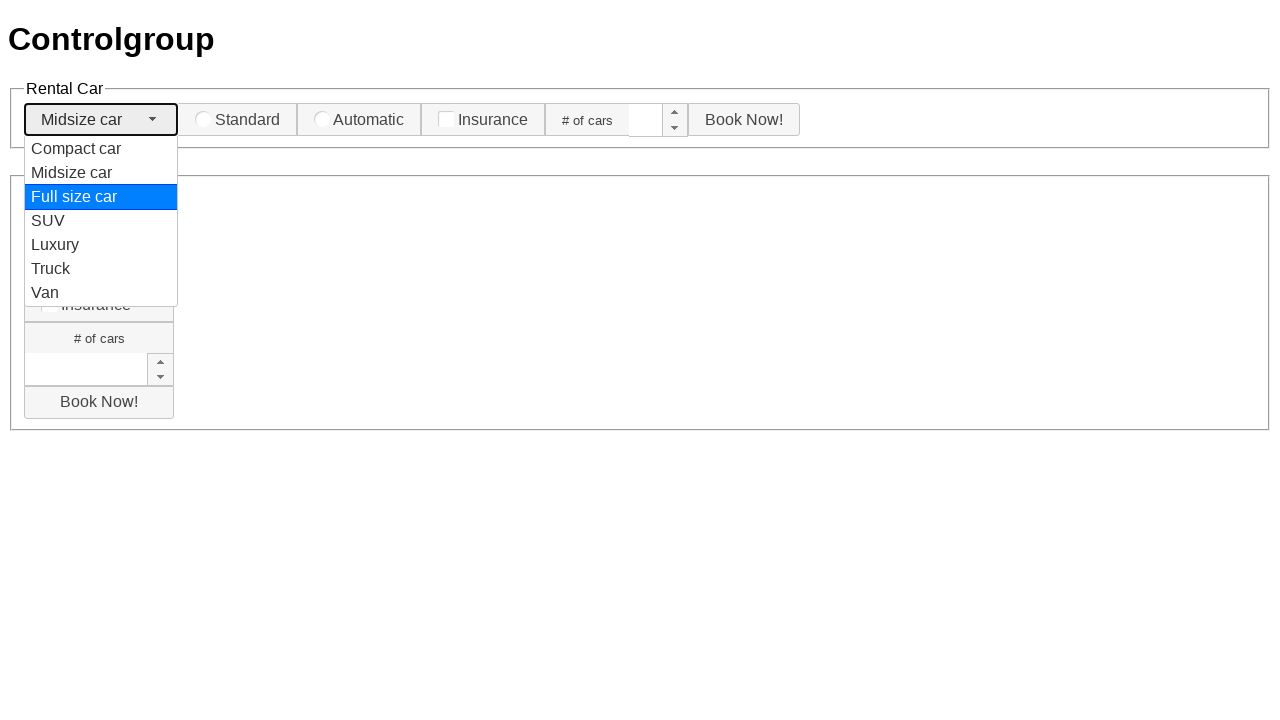

Pressed Enter to select dropdown option (iteration 2)
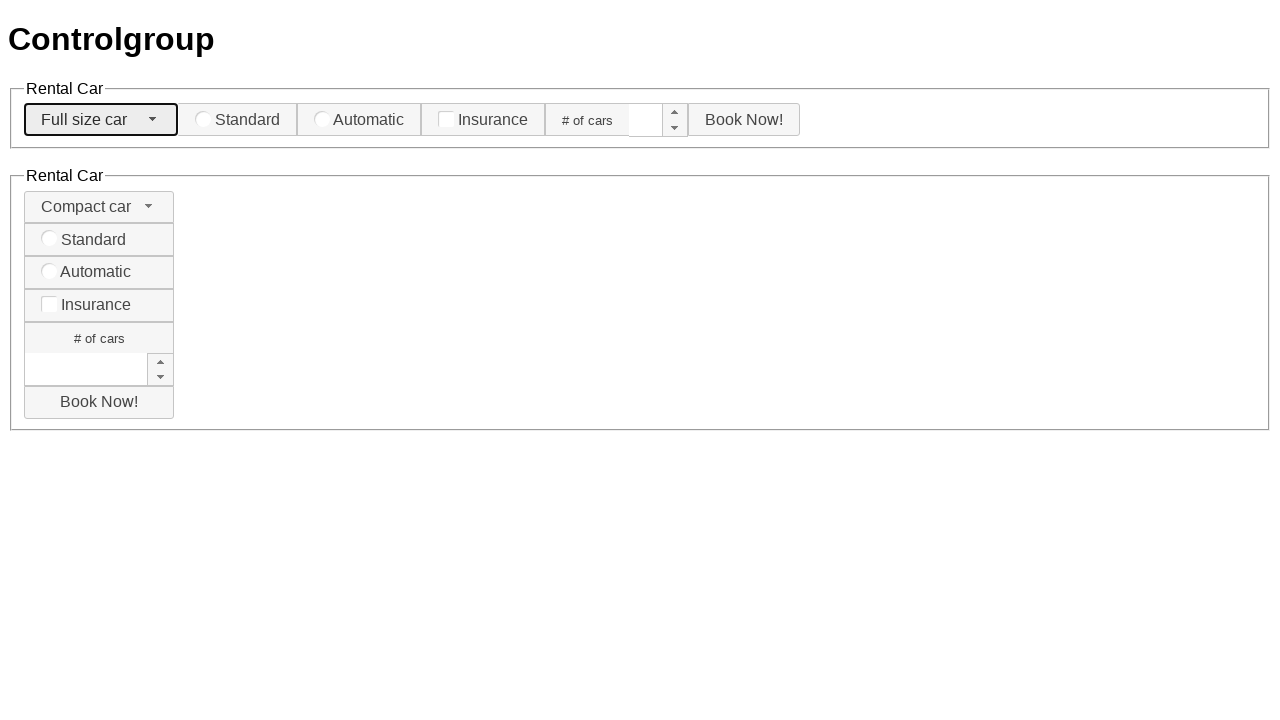

Waited 2 seconds after selection (iteration 2)
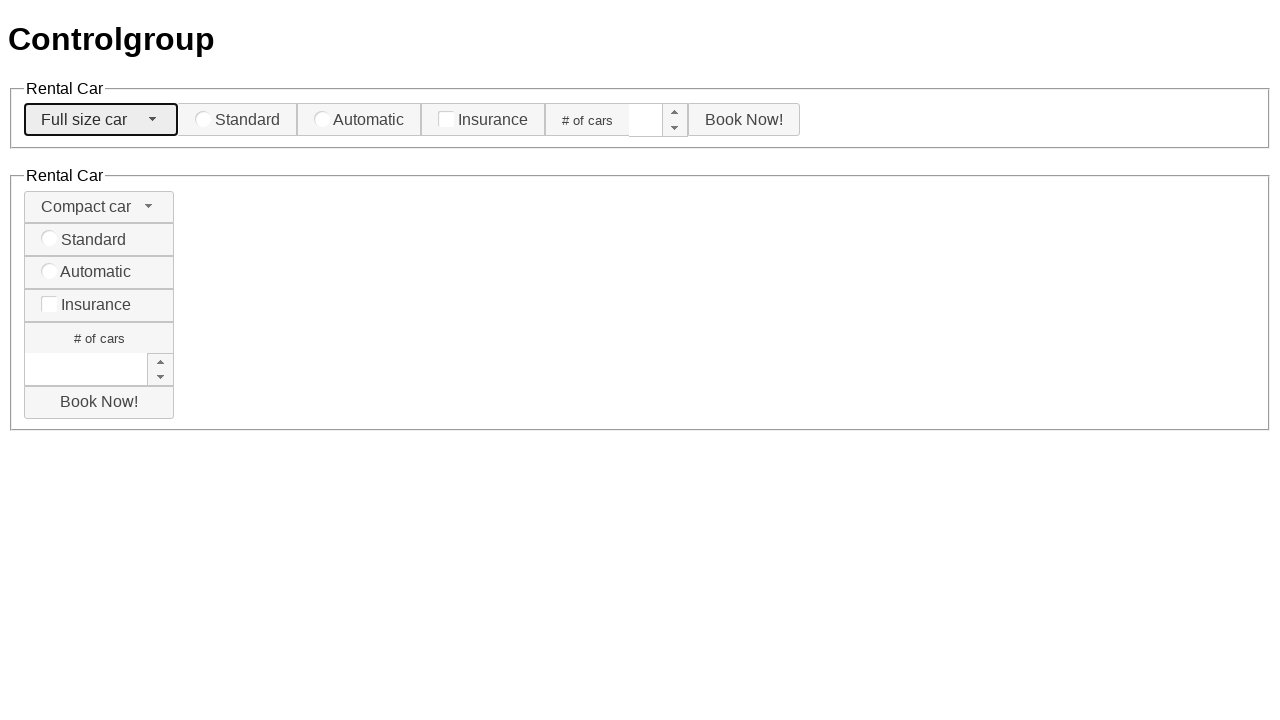

Clicked on car type dropdown to open it (iteration 3) at (91, 120) on #car-type-button span.ui-selectmenu-text
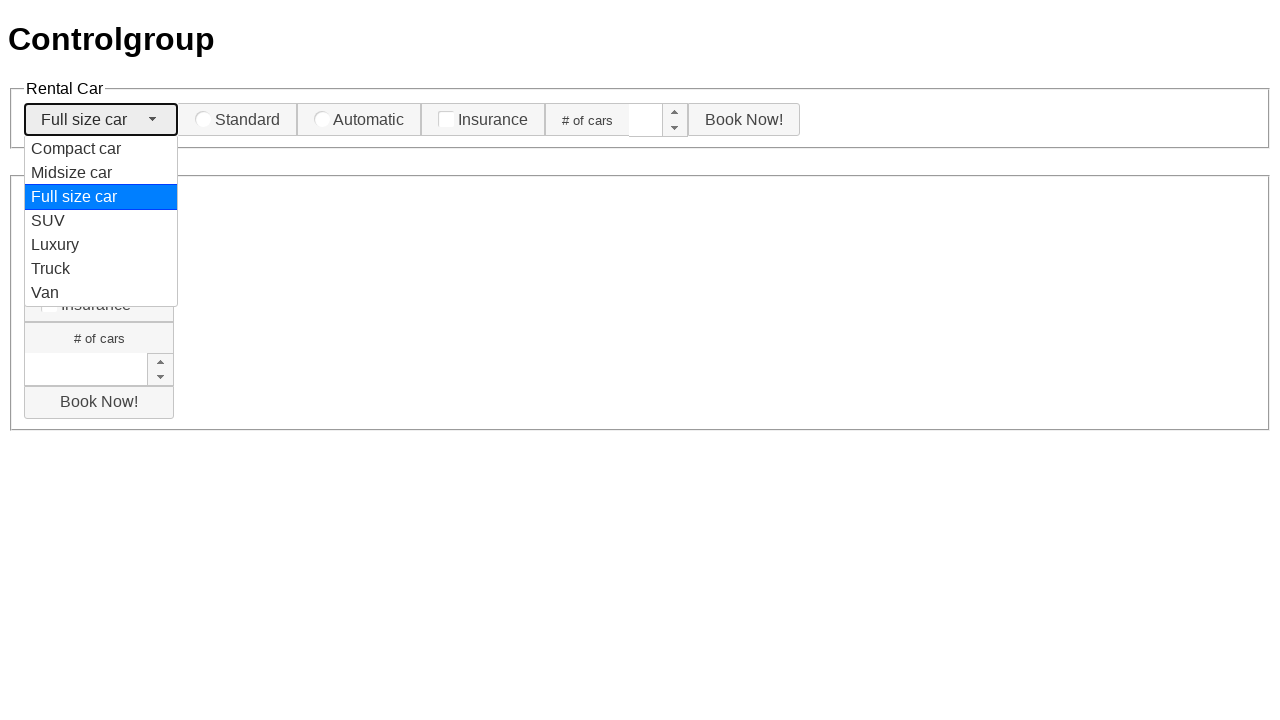

Pressed ArrowDown to navigate dropdown option (iteration 3)
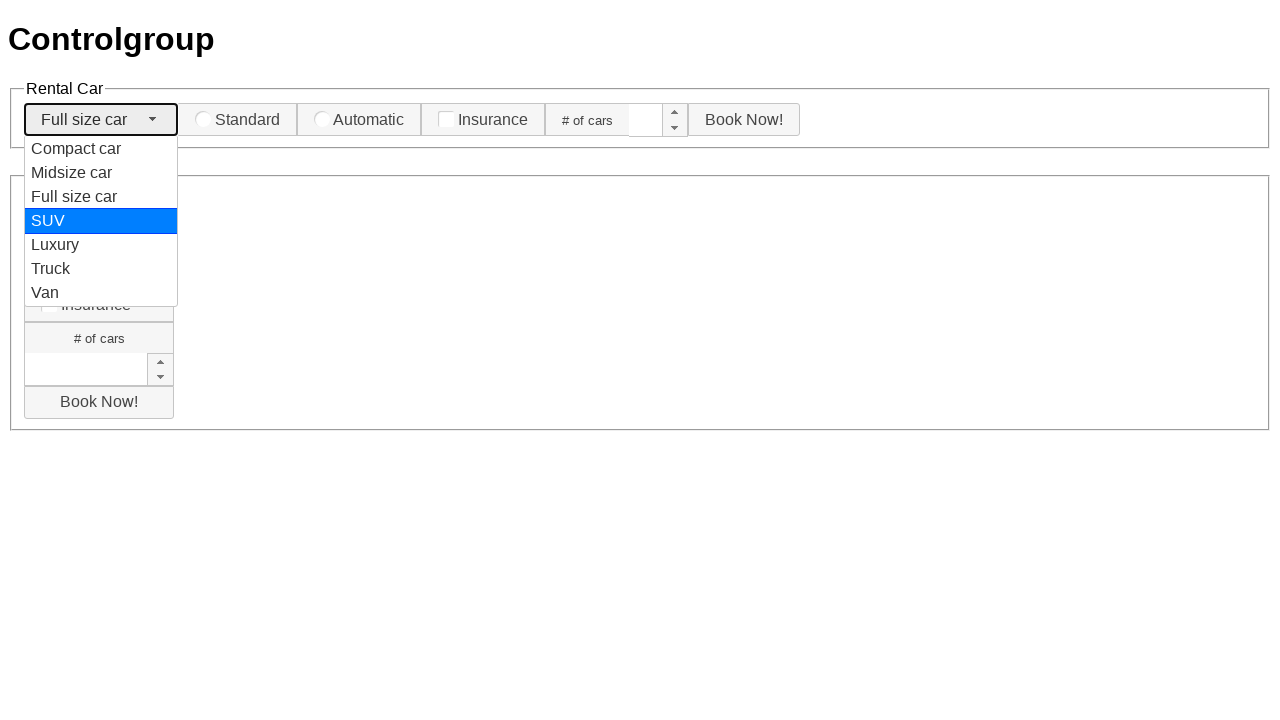

Pressed Enter to select dropdown option (iteration 3)
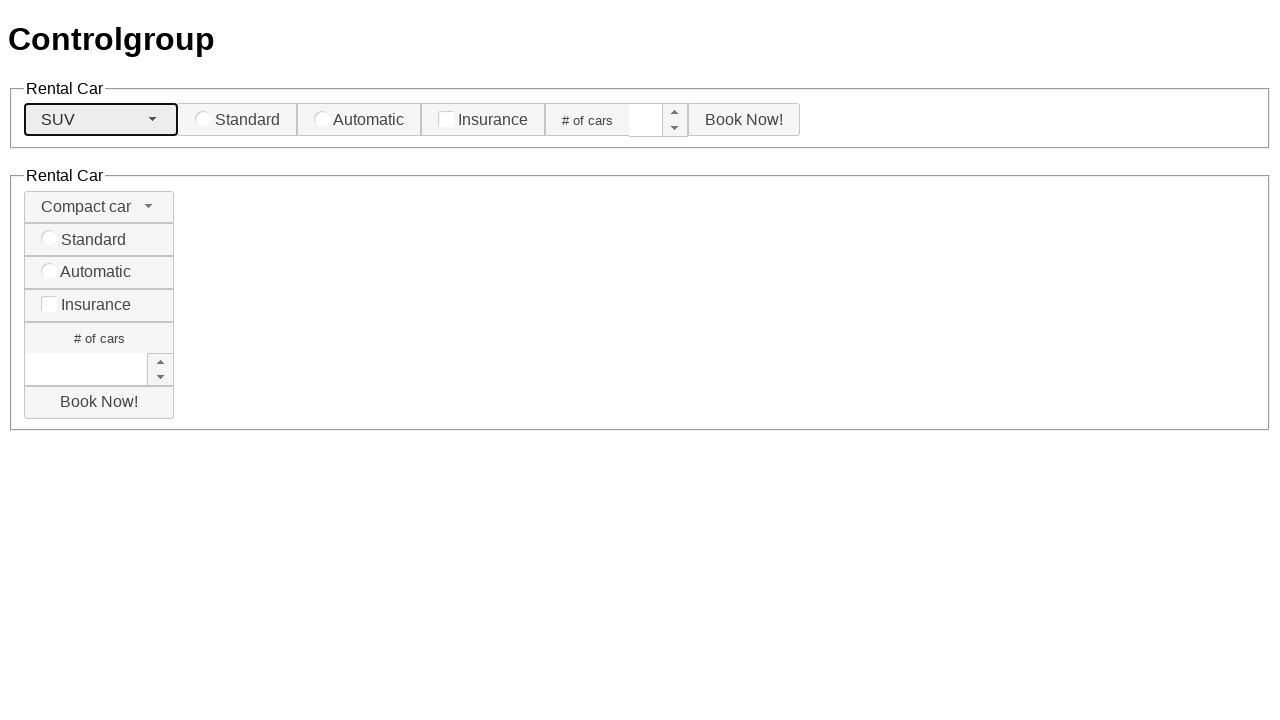

Waited 2 seconds after selection (iteration 3)
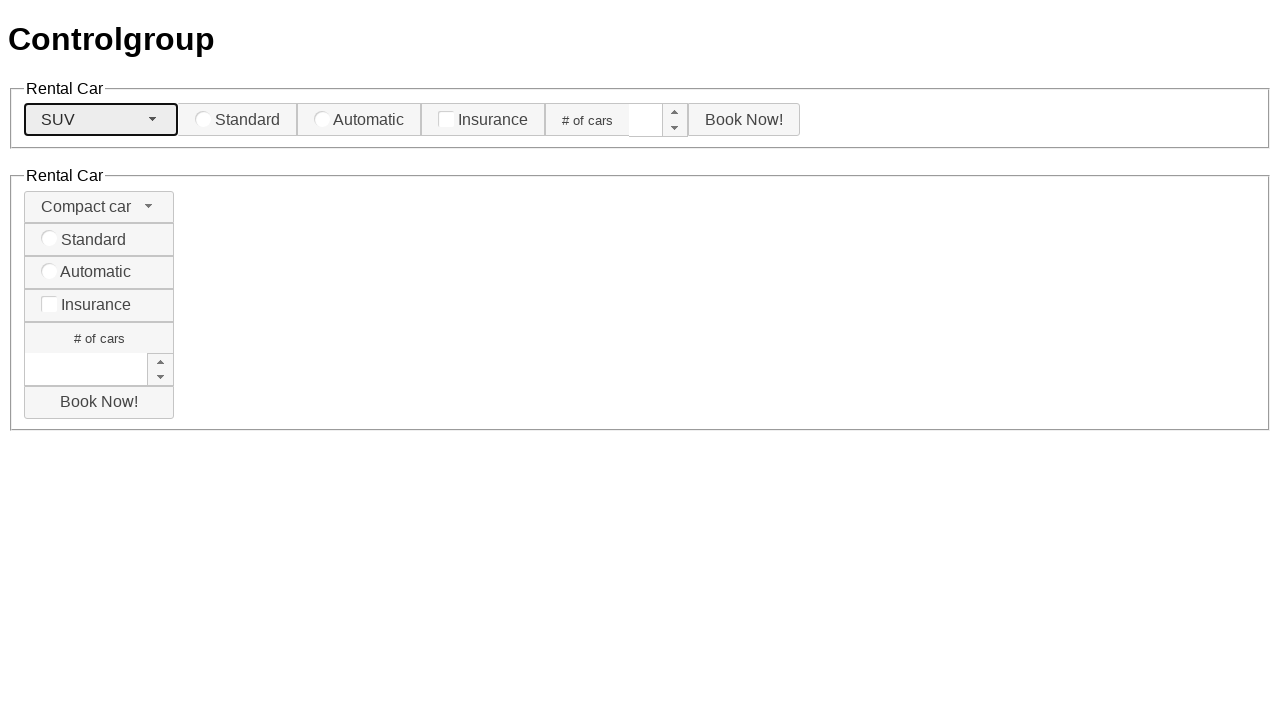

Clicked on car type dropdown to open it (iteration 4) at (91, 120) on #car-type-button span.ui-selectmenu-text
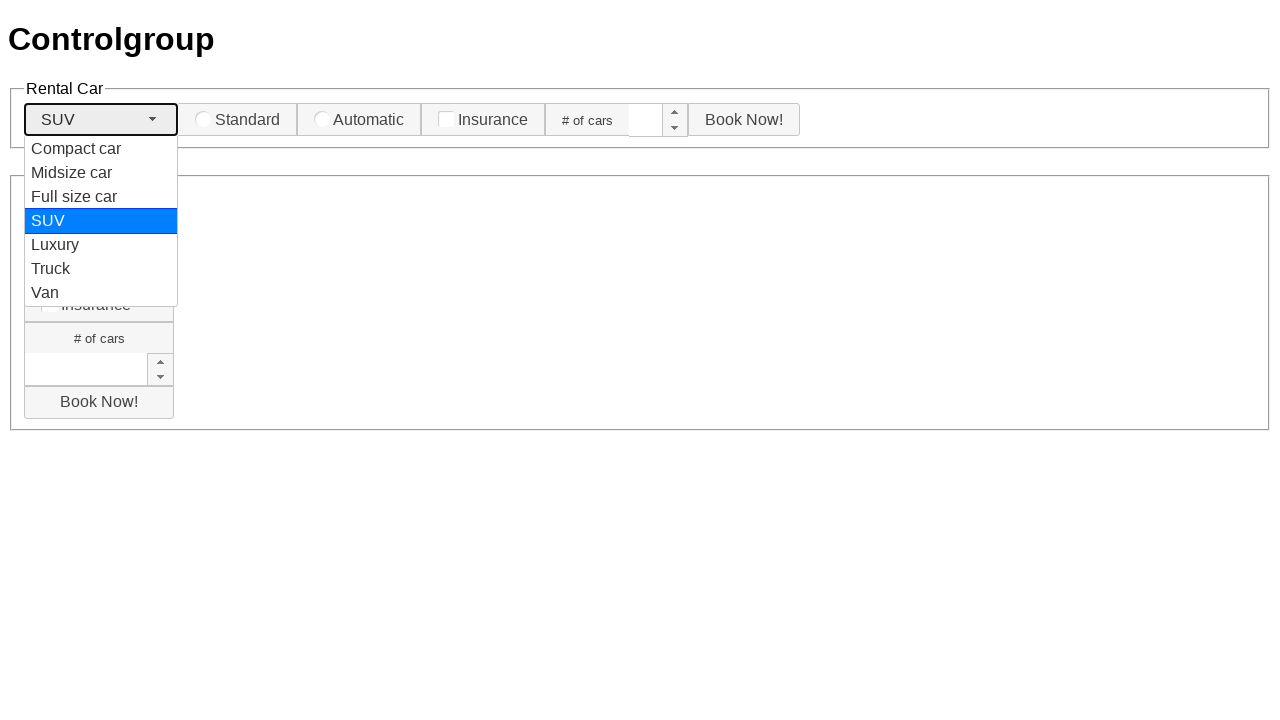

Pressed ArrowDown to navigate dropdown option (iteration 4)
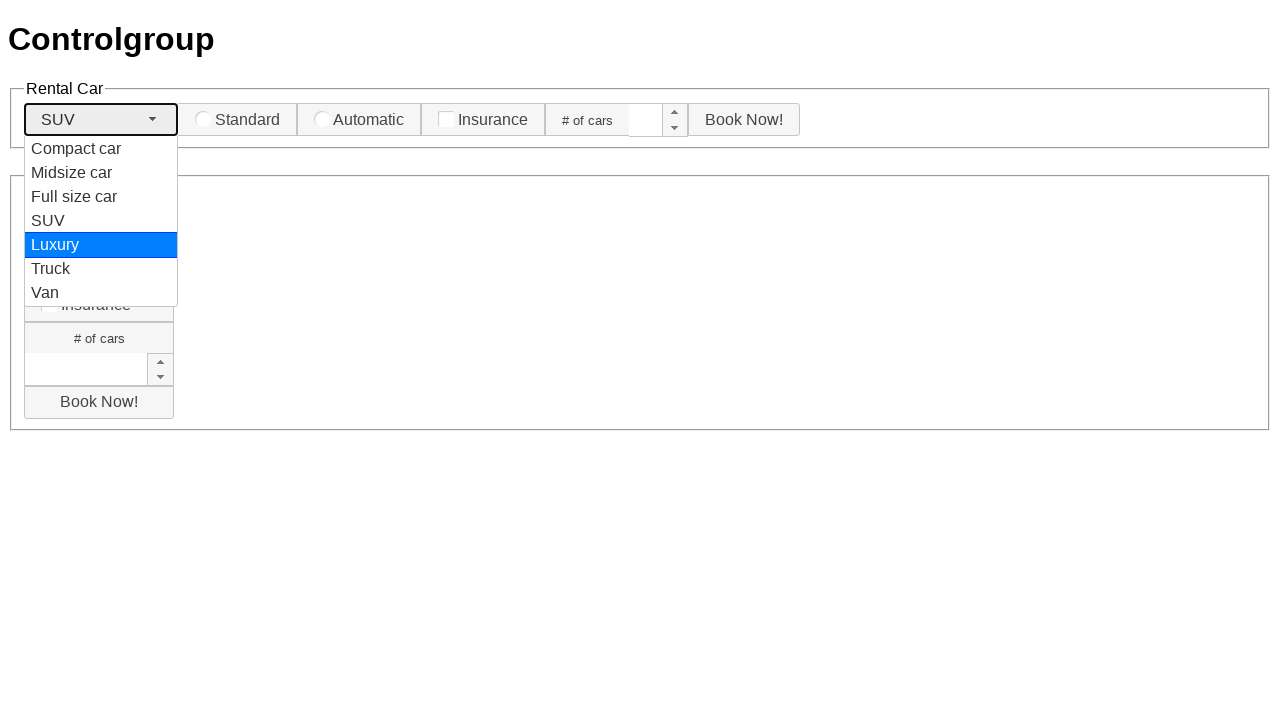

Pressed Enter to select dropdown option (iteration 4)
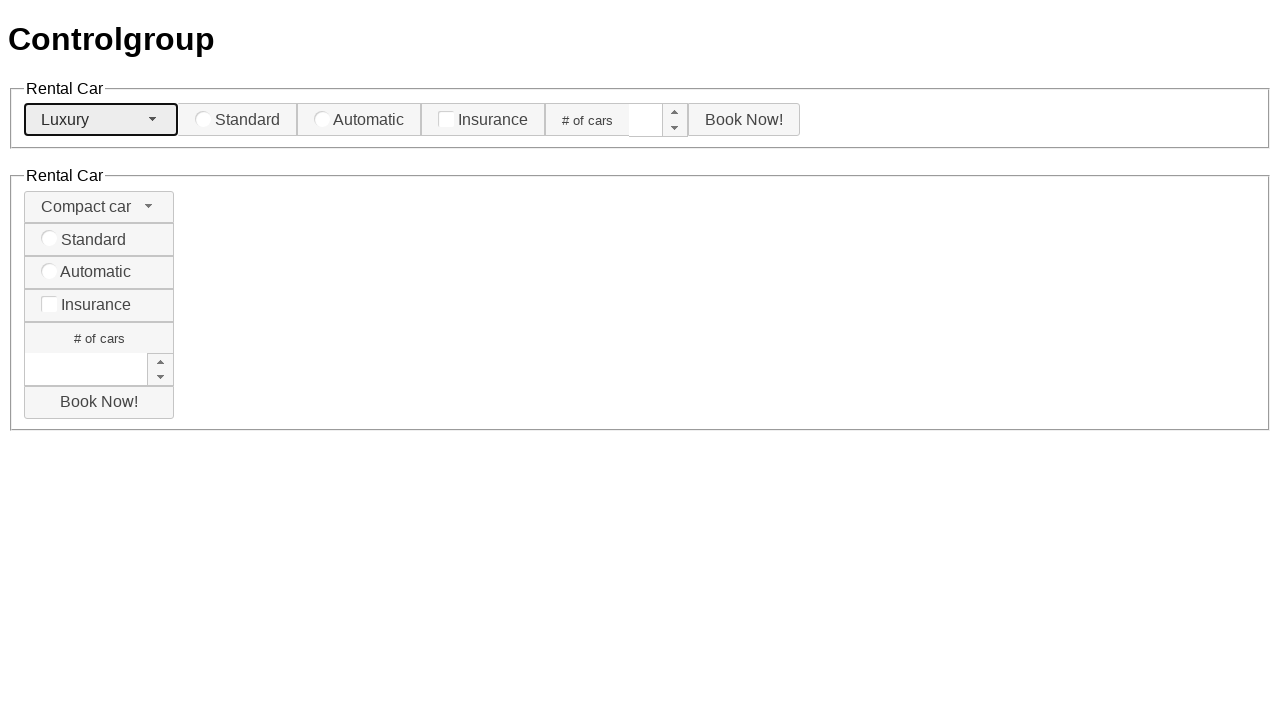

Pressed Enter again for final confirmation (iteration 4)
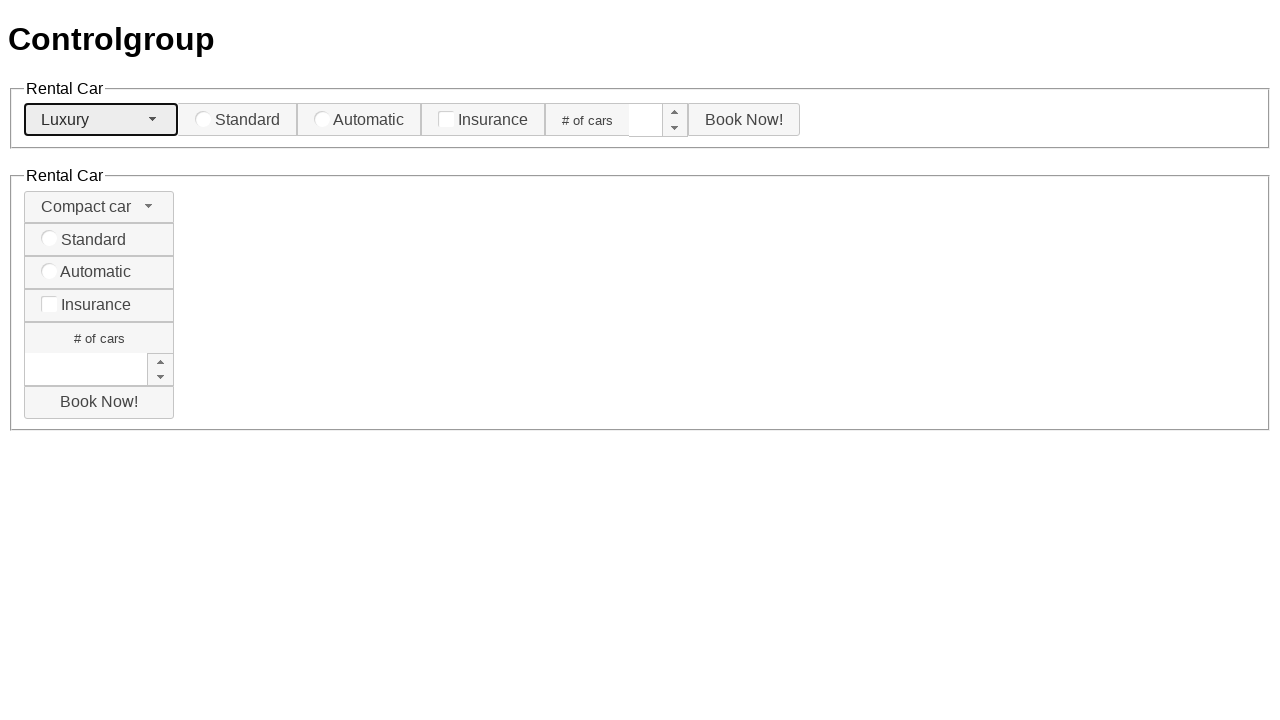

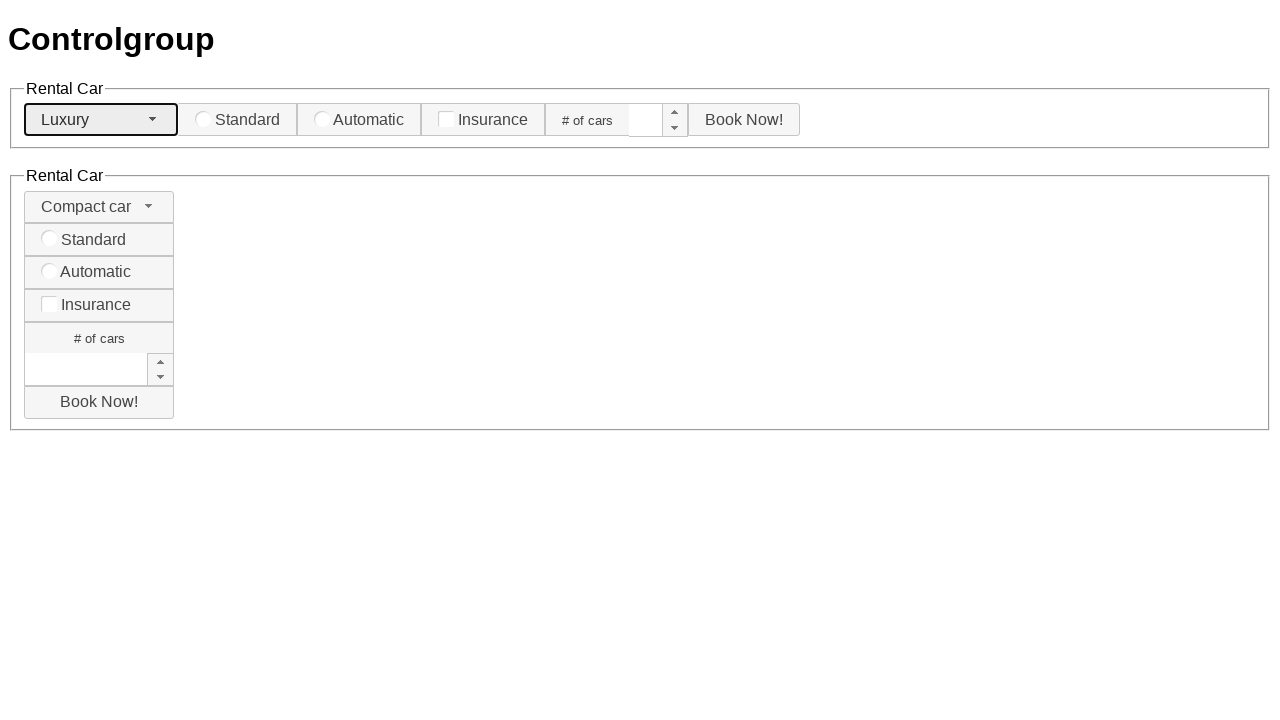